Tests mobile navigation on an Angular demo app by emulating a mobile device, clicking the navbar toggler (hamburger menu), and then navigating to the Library section.

Starting URL: https://rahulshettyacademy.com/angularAppdemo/

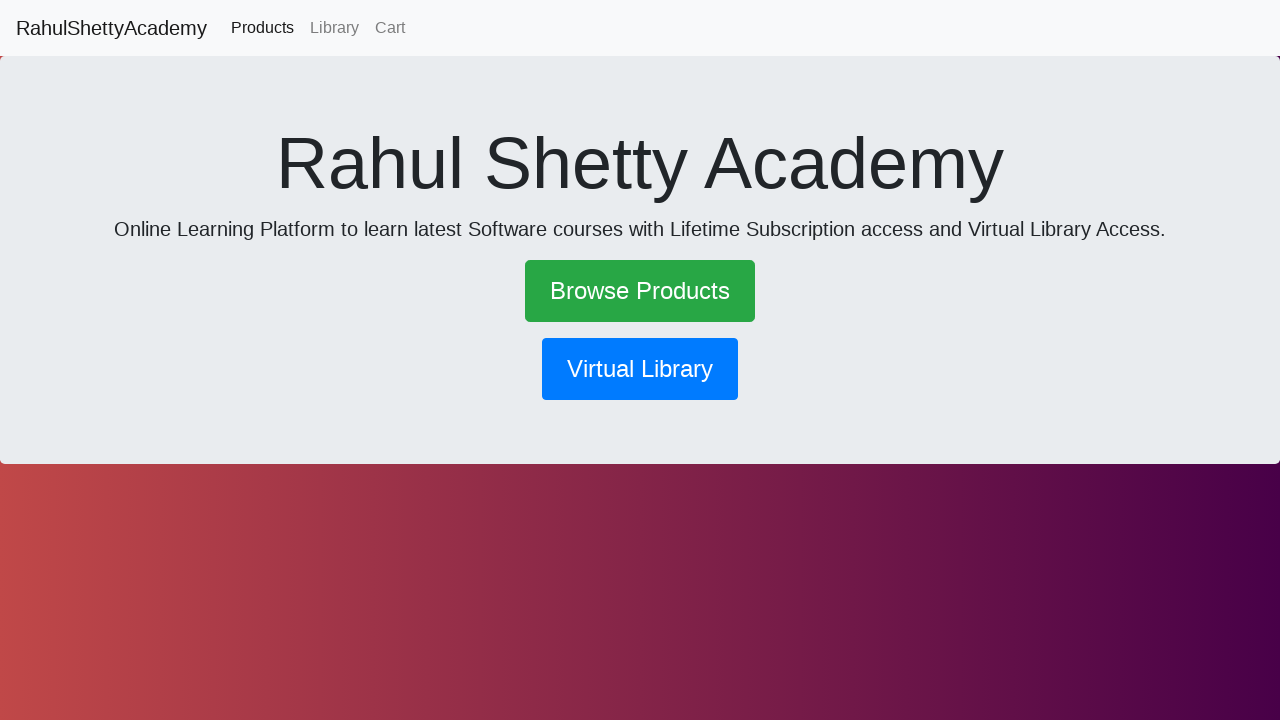

Set mobile viewport to 600x1000 to emulate mobile device
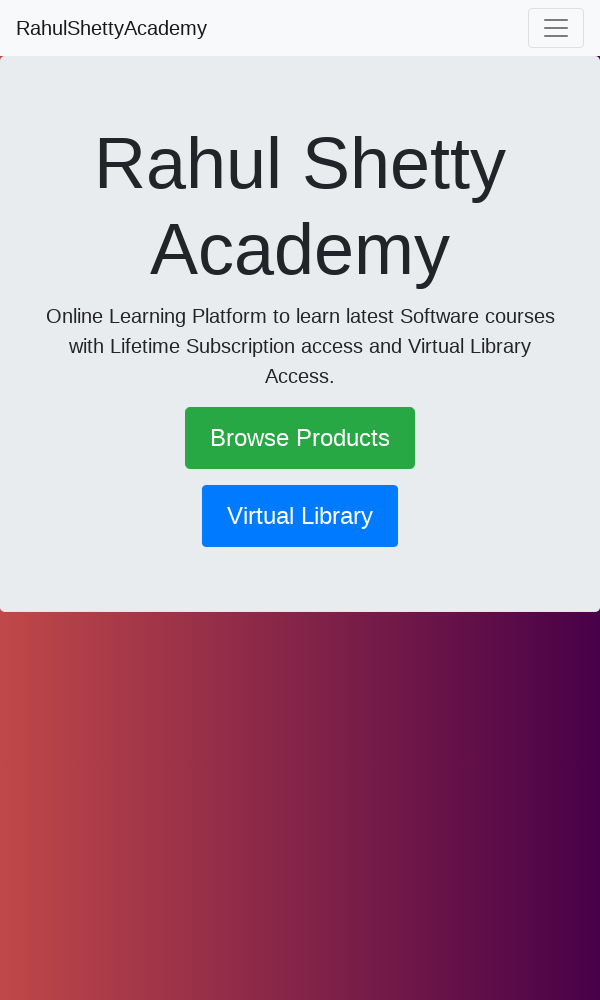

Clicked navbar toggler (hamburger menu) to open mobile navigation at (556, 28) on .navbar-toggler
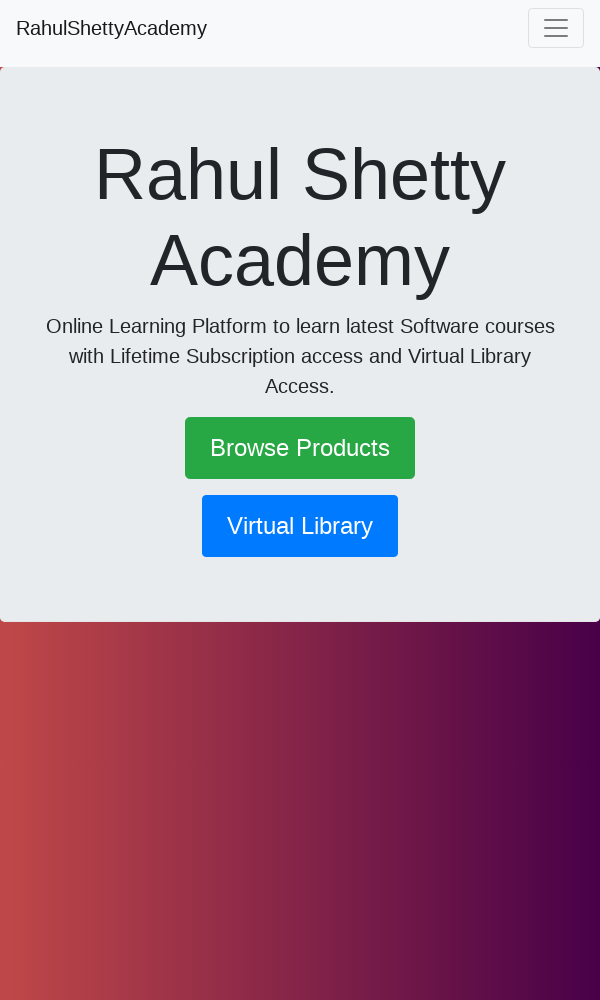

Waited 1000ms for menu animation to complete
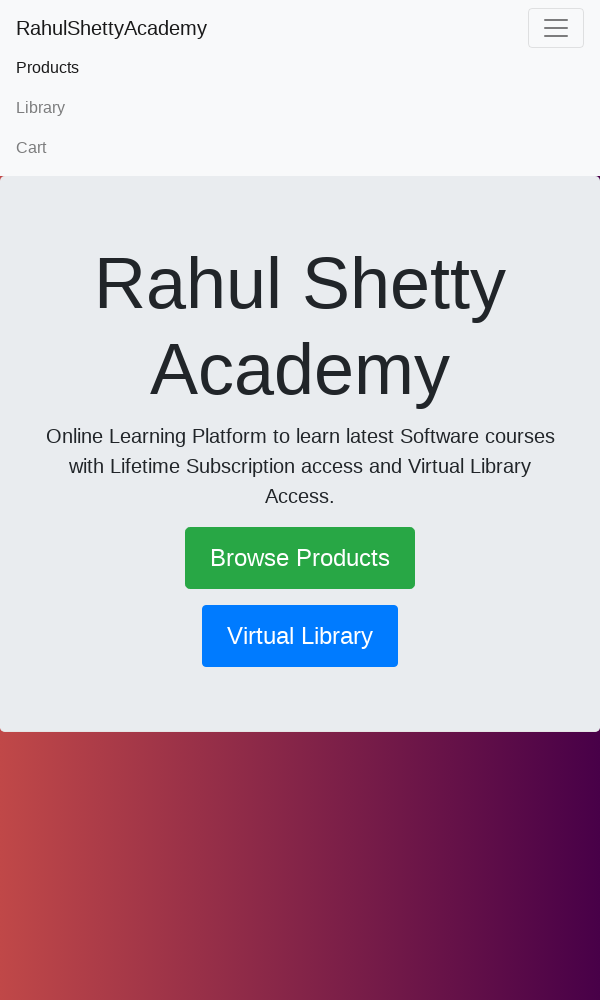

Clicked on Library link in mobile navigation menu at (300, 108) on text=Library
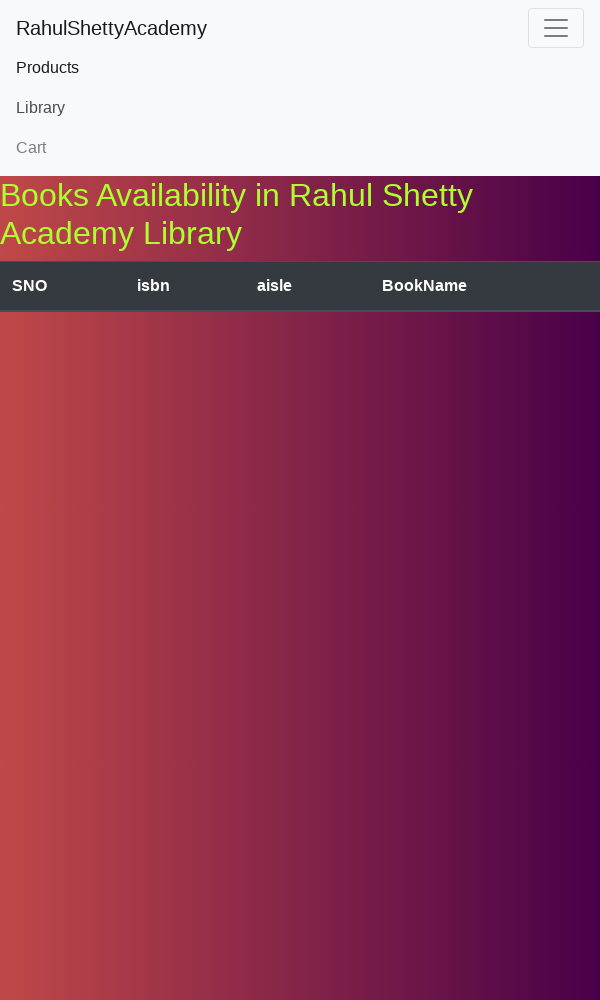

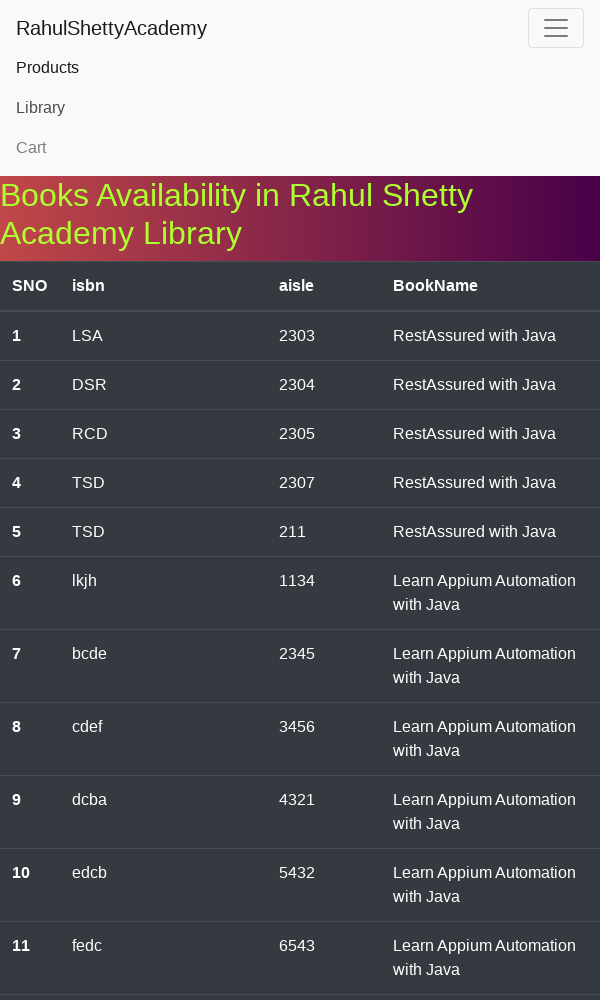